Tests keyboard shortcuts for text manipulation by selecting all text in one text area using Ctrl+A, copying it with Ctrl+C, then pasting into another text area using Ctrl+V

Starting URL: https://extendsclass.com/text-compare.html

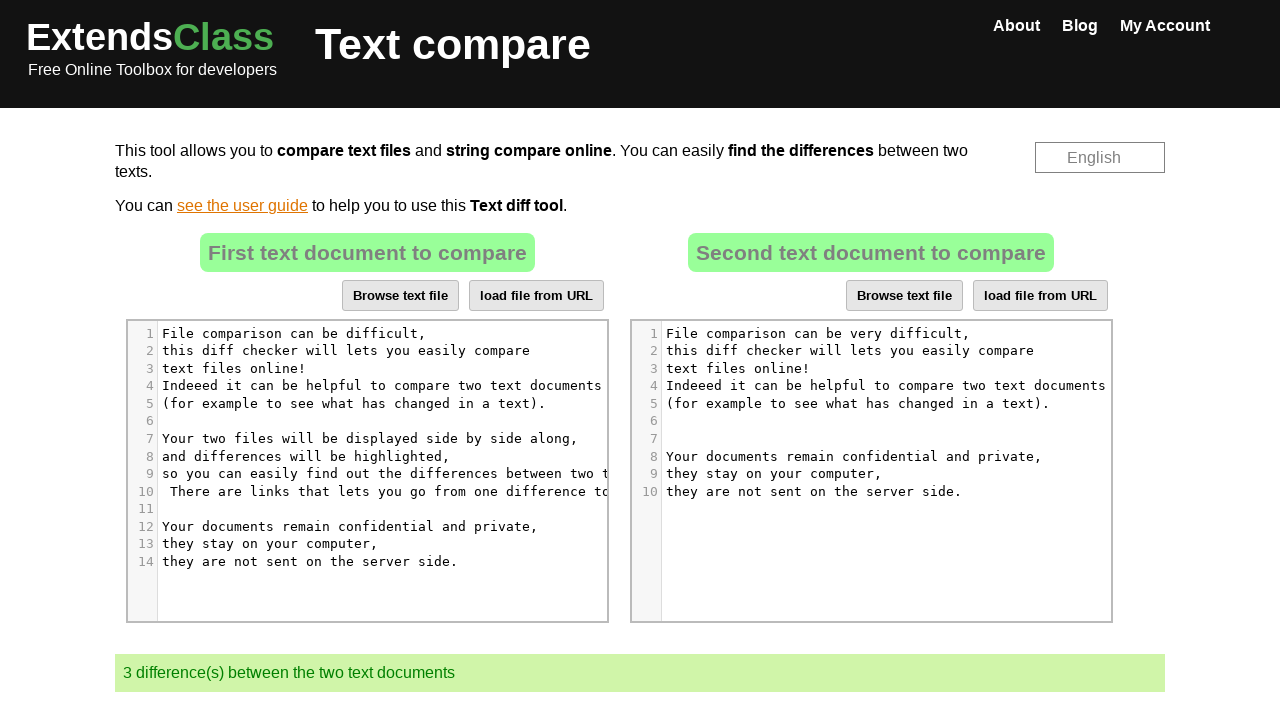

Waited 2 seconds for page to load
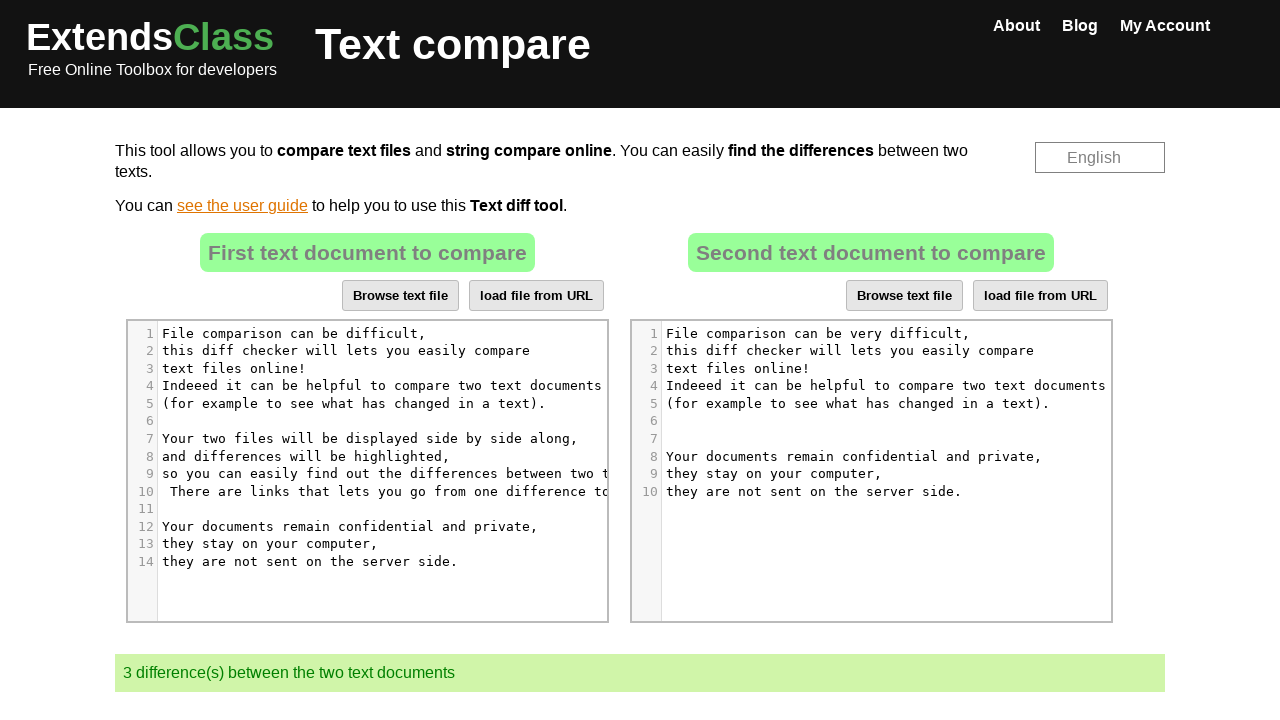

Located first text area (source CodeMirror element)
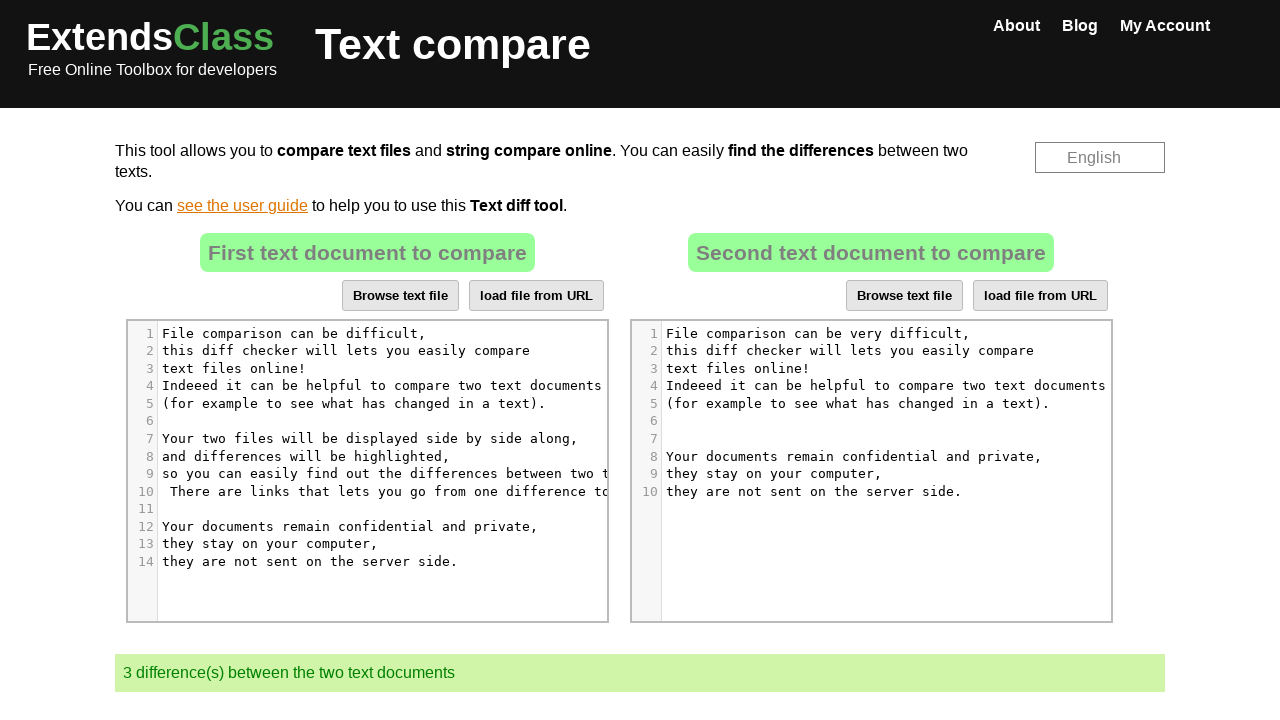

Clicked on the first text area to focus it at (367, 471) on xpath=//*[@id='dropZone']//div[contains(@class, 'CodeMirror')] >> nth=0
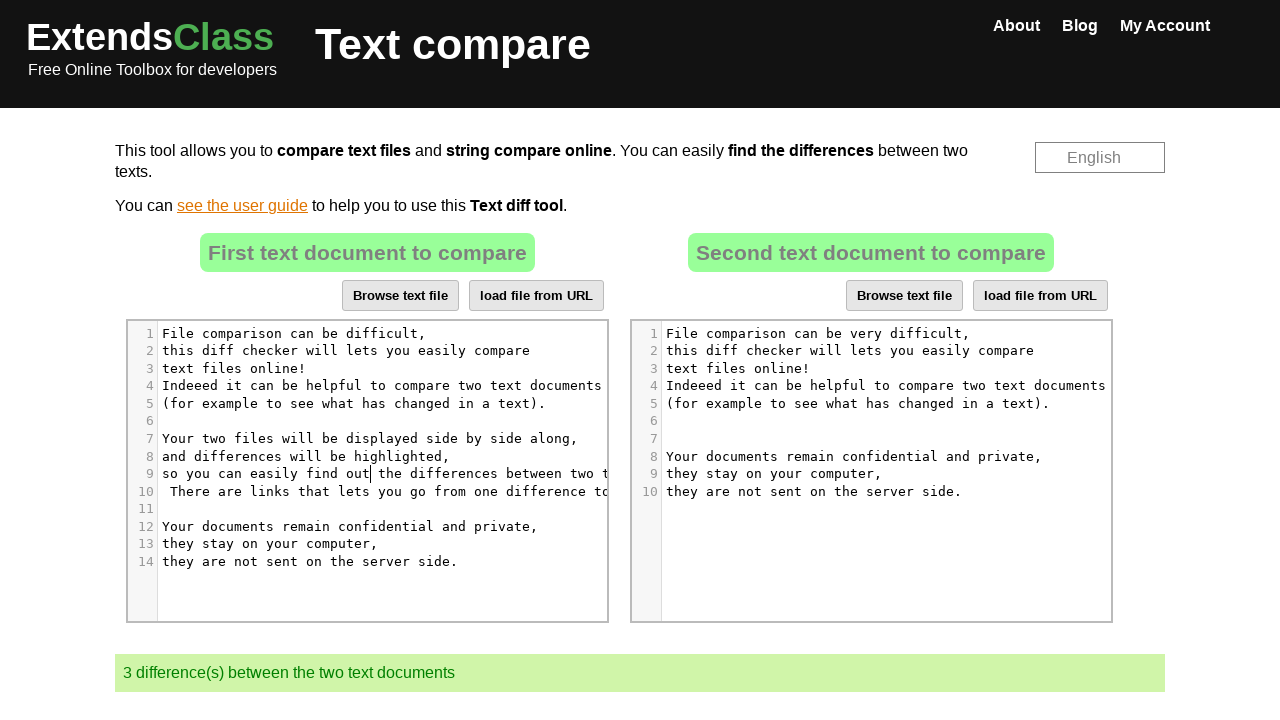

Pressed Ctrl+A to select all text in first text area
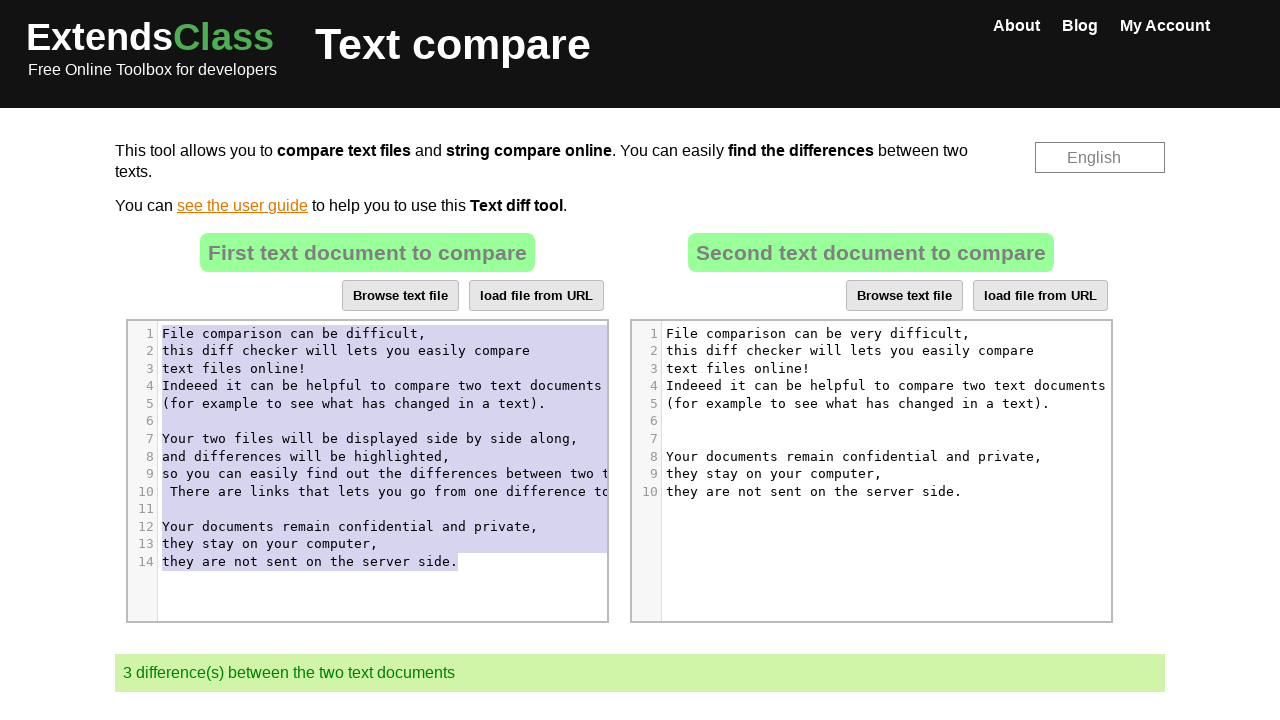

Pressed Ctrl+C to copy all selected text
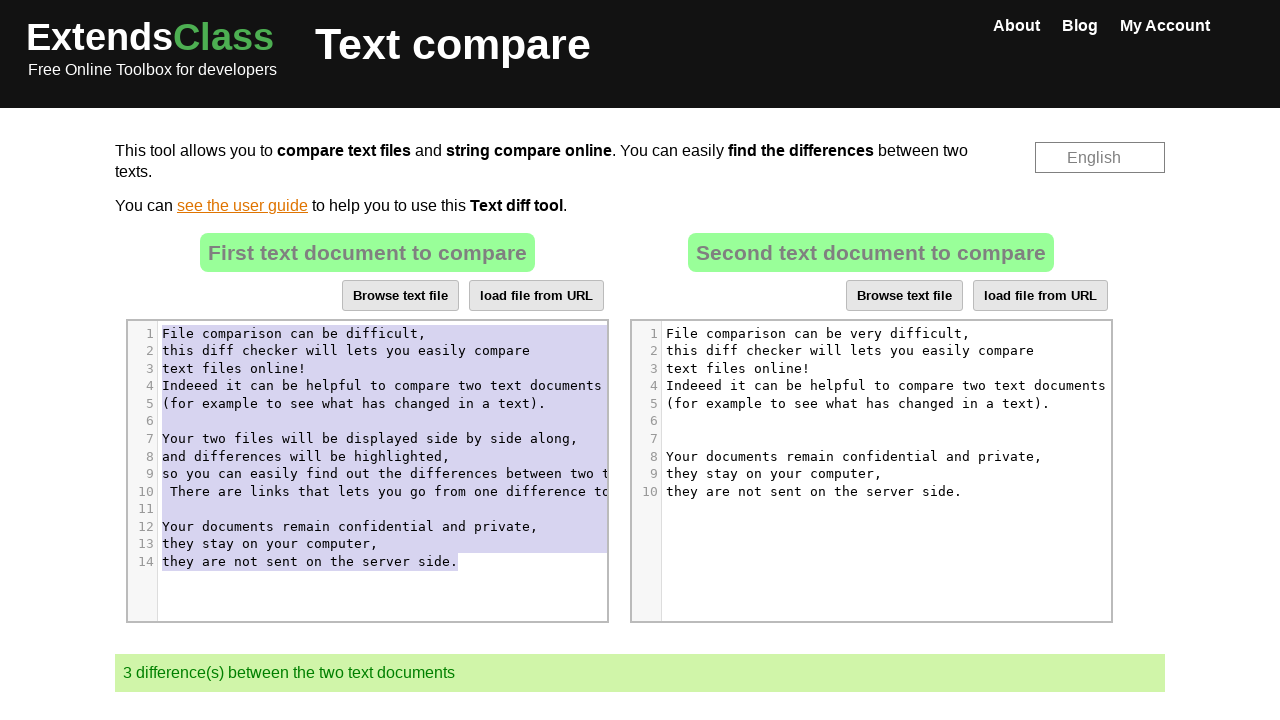

Waited 2 seconds before pasting
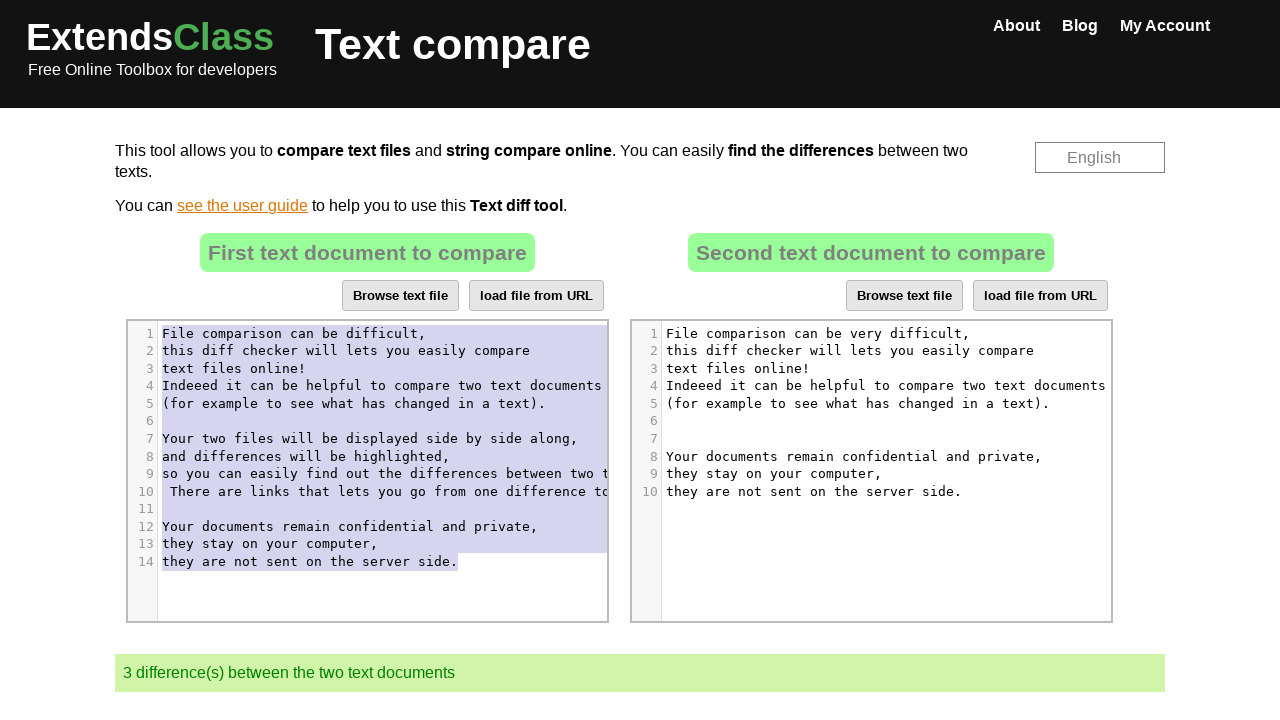

Located second text area (destination CodeMirror element)
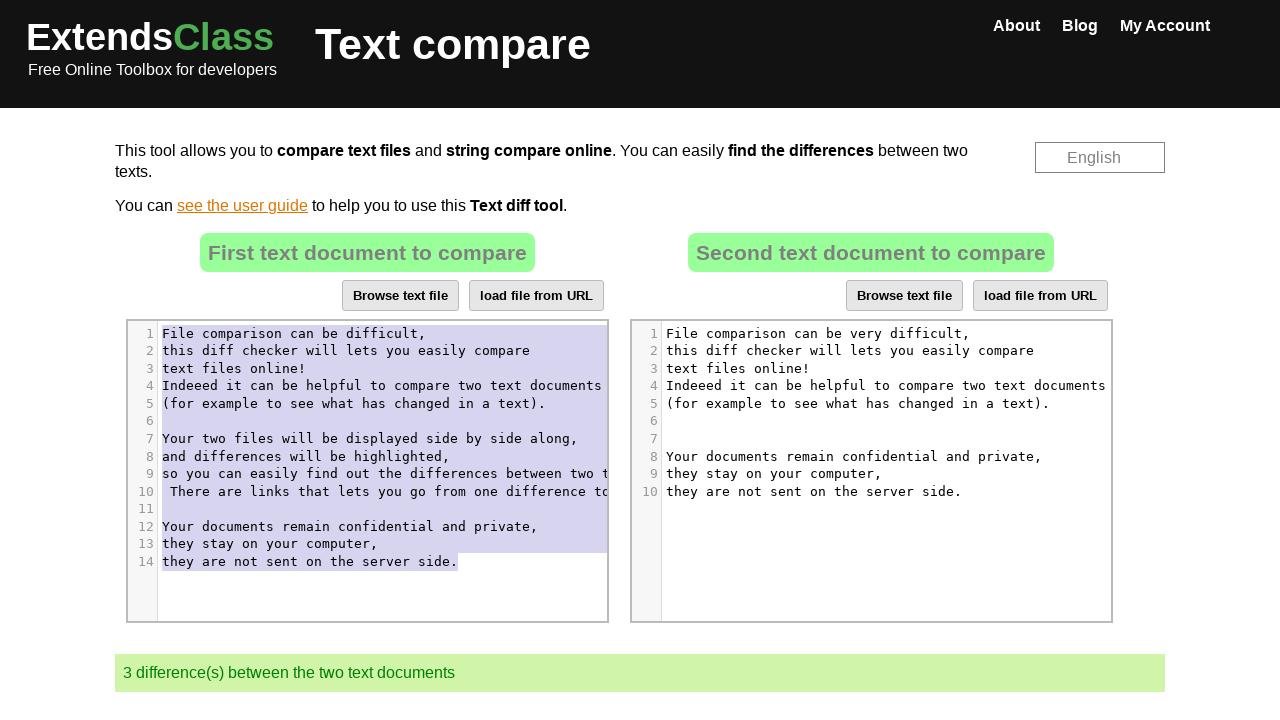

Clicked on the second text area to focus it at (871, 471) on xpath=//*[@id='dropZone2']//div[contains(@class, 'CodeMirror')] >> nth=0
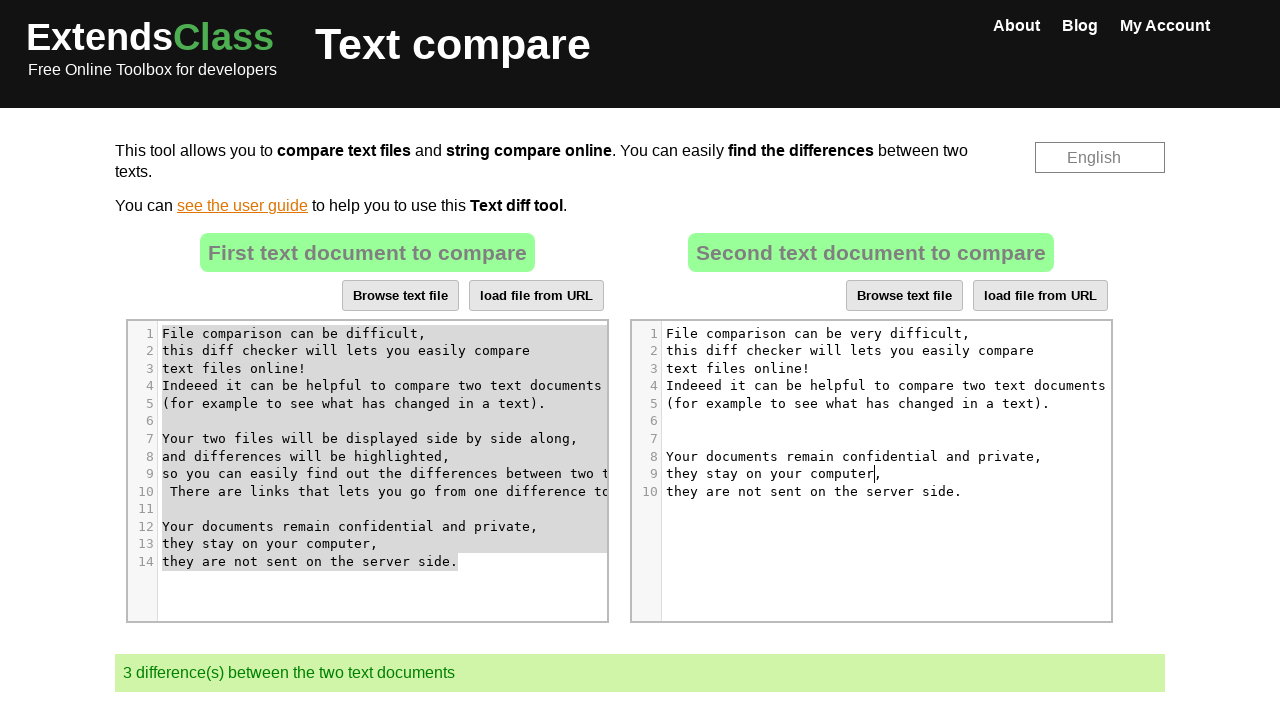

Pressed Ctrl+A to select all text in second text area
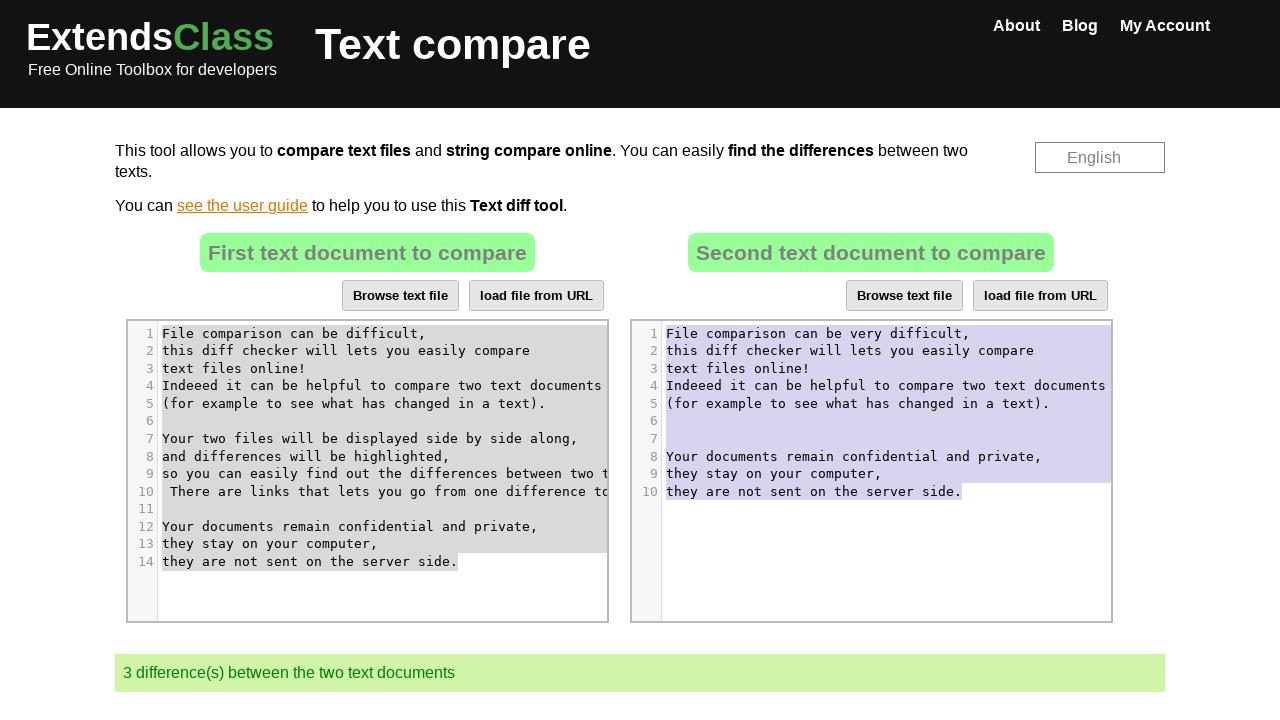

Pressed Ctrl+V to paste copied text into second text area
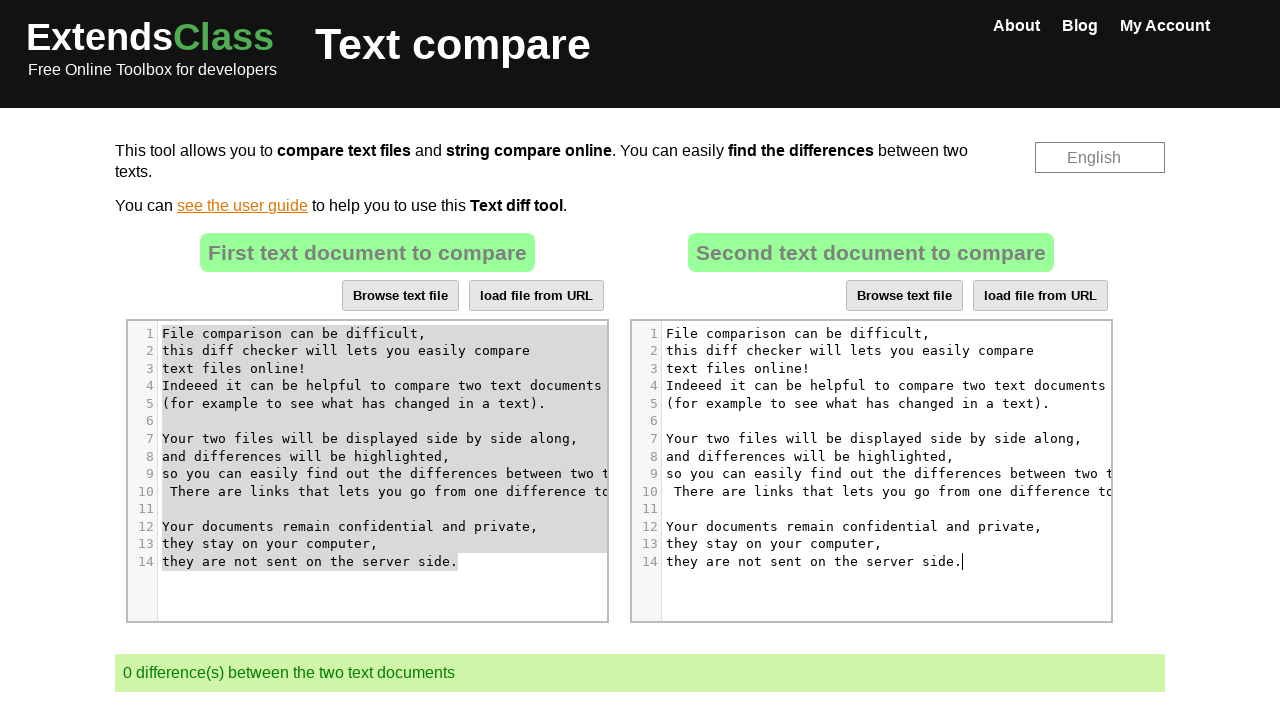

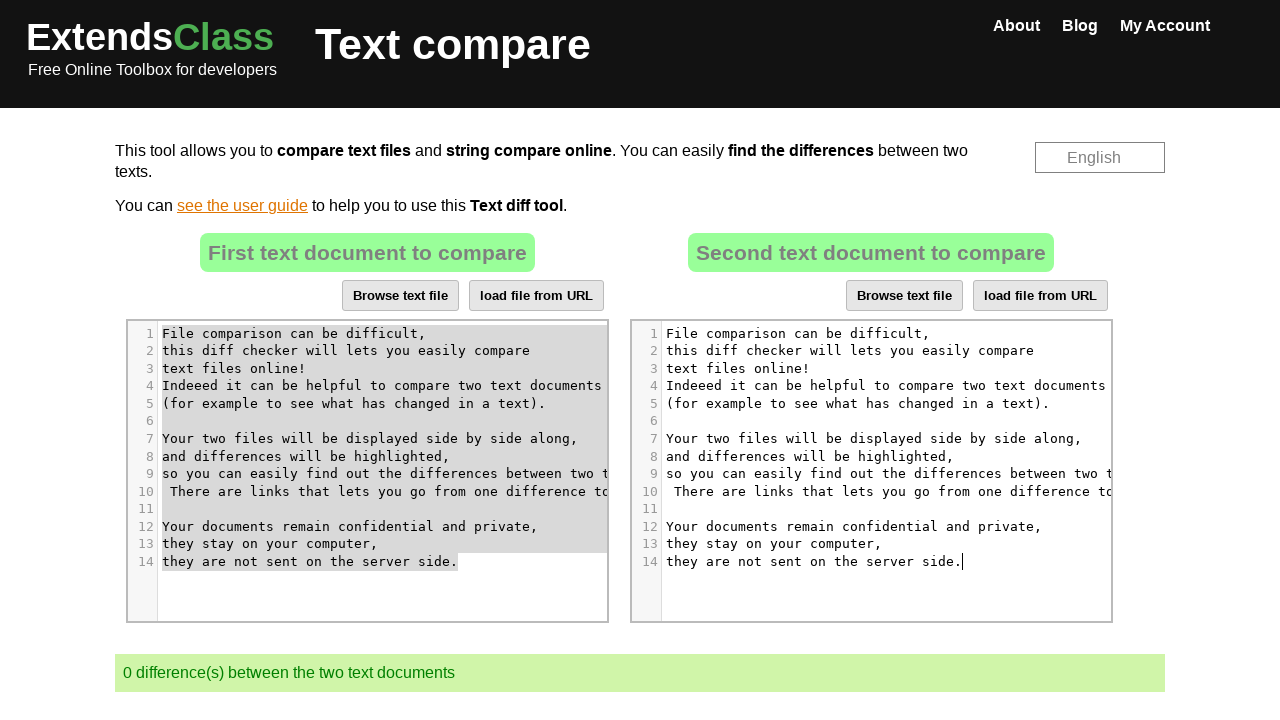